Tests selecting an option from a dropdown using Playwright's built-in select_option method to choose "Option 1" by visible text, then verifies the selection.

Starting URL: https://the-internet.herokuapp.com/dropdown

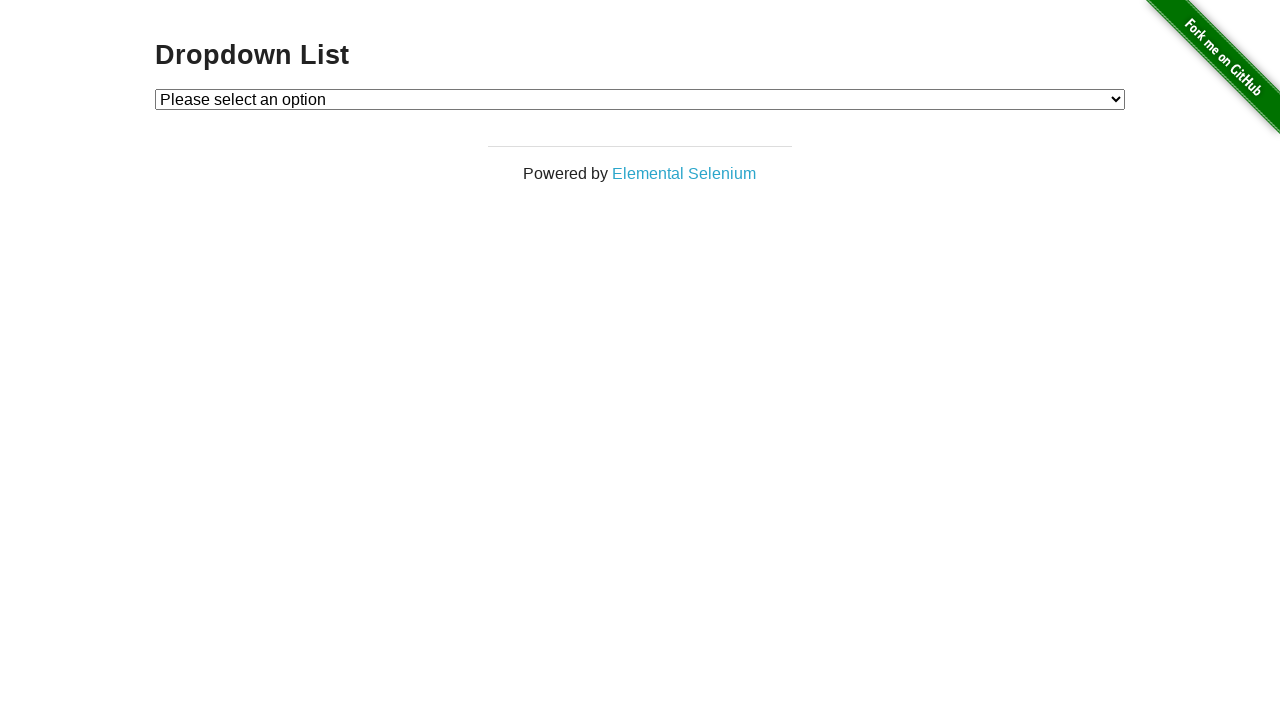

Selected 'Option 1' from the dropdown using select_option on #dropdown
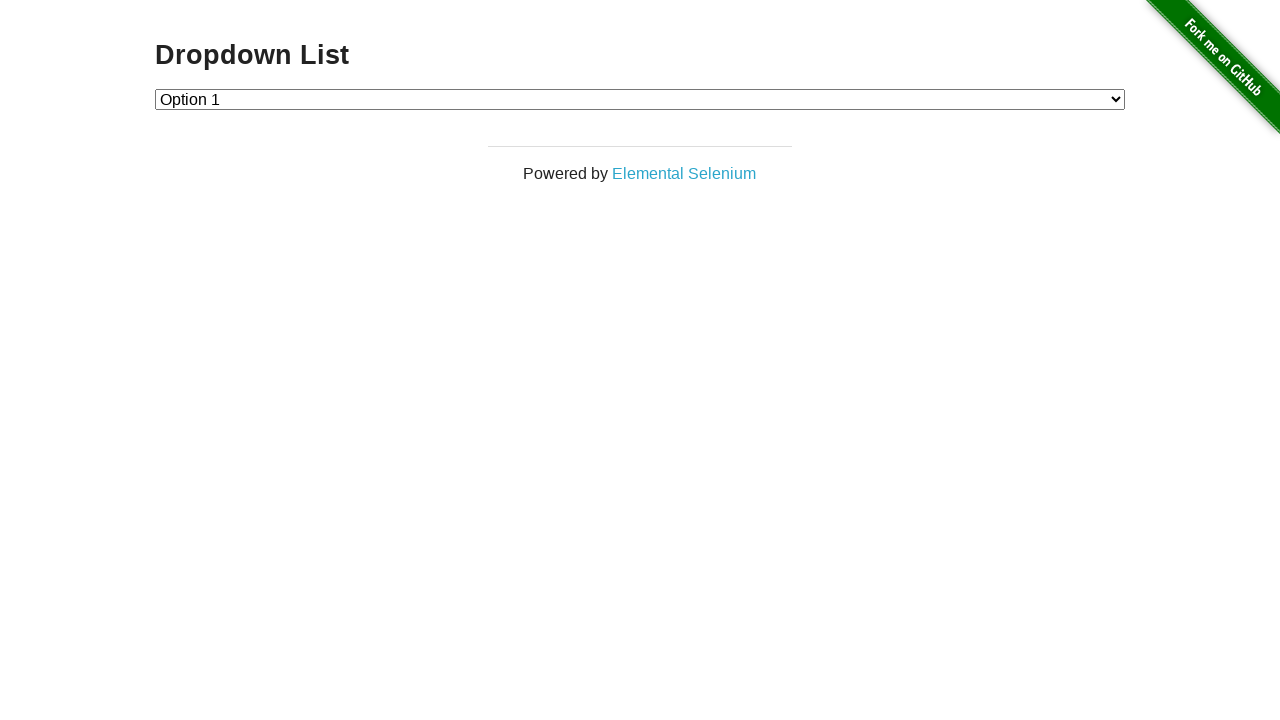

Retrieved the text content of the selected dropdown option
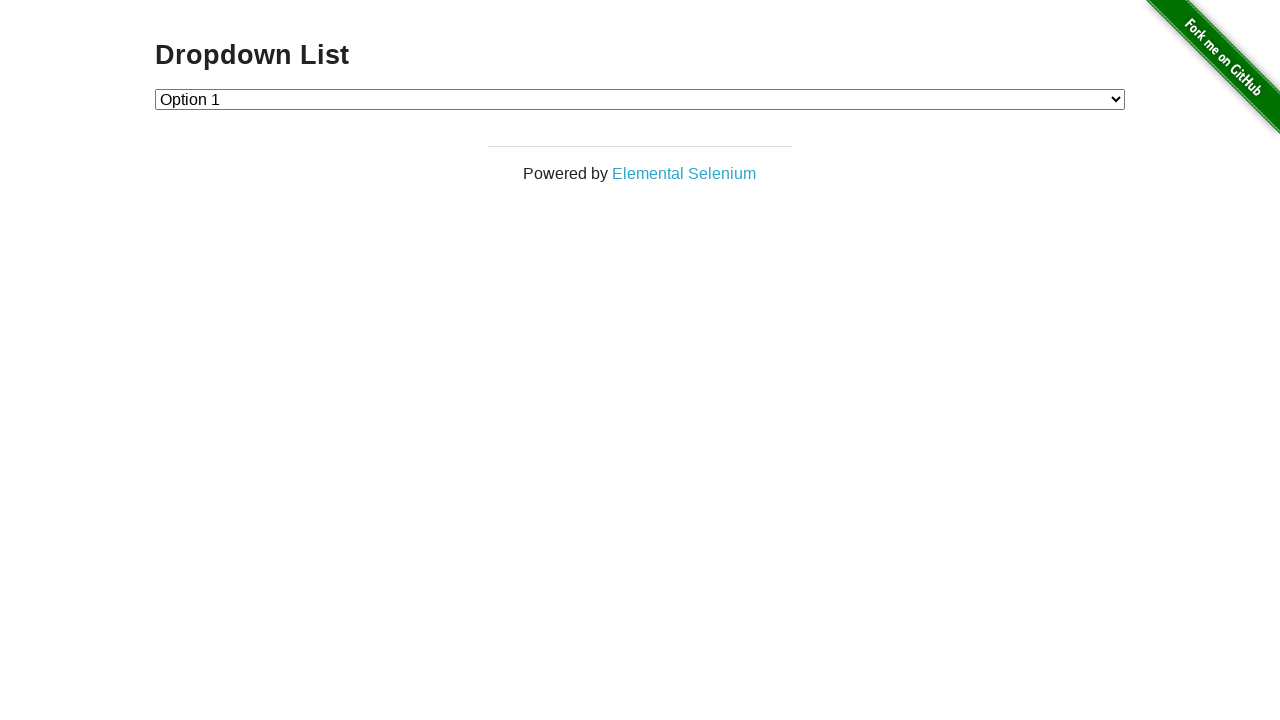

Verified that 'Option 1' is the selected option in the dropdown
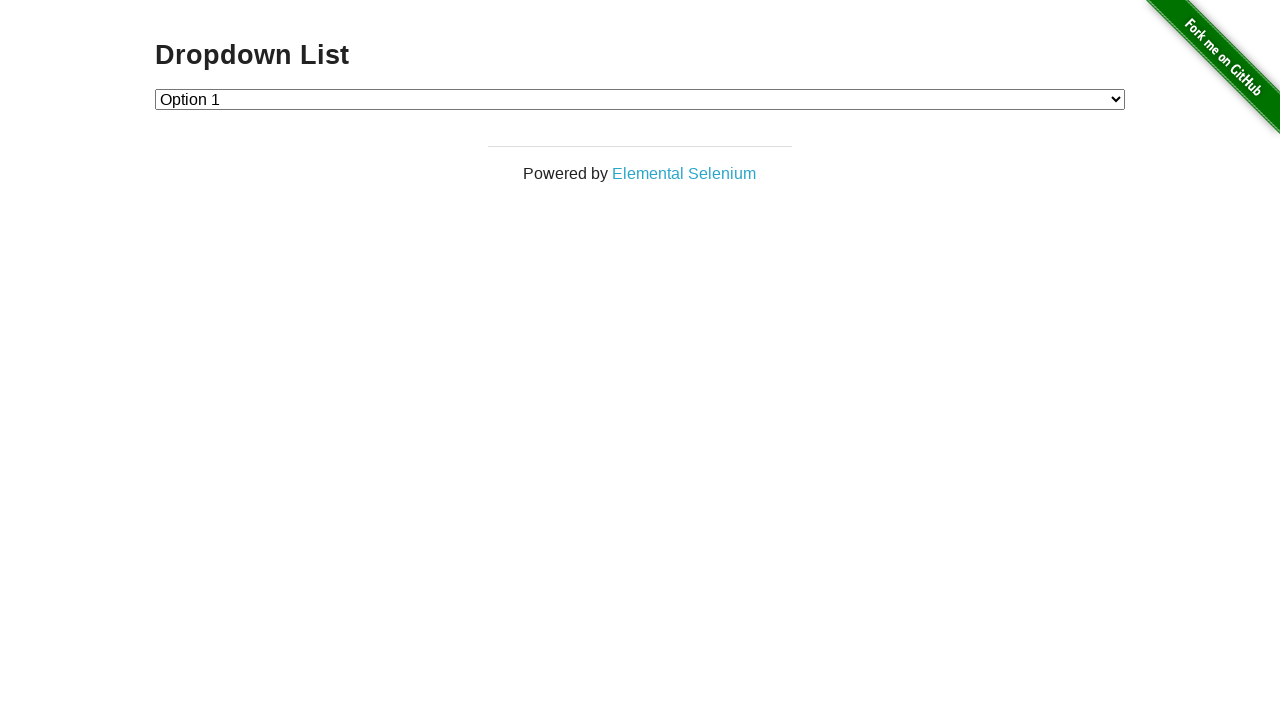

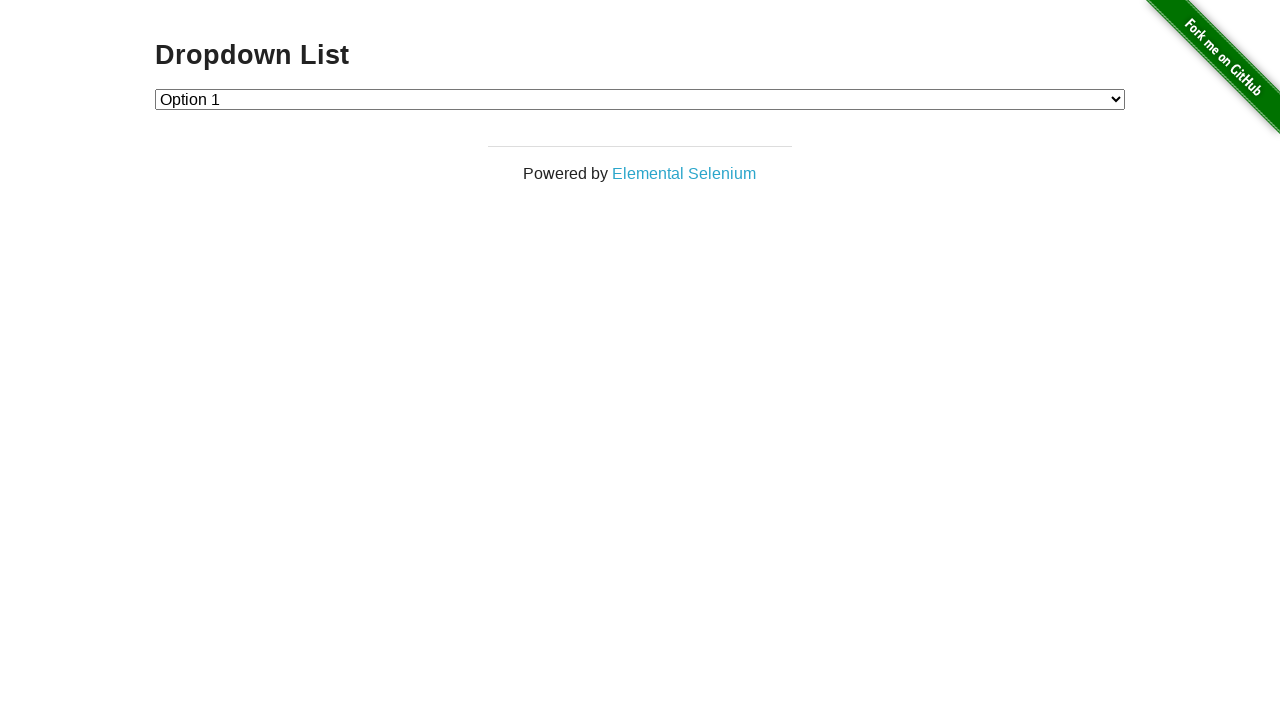